Tests that Clear completed button is hidden when no items are completed

Starting URL: https://demo.playwright.dev/todomvc

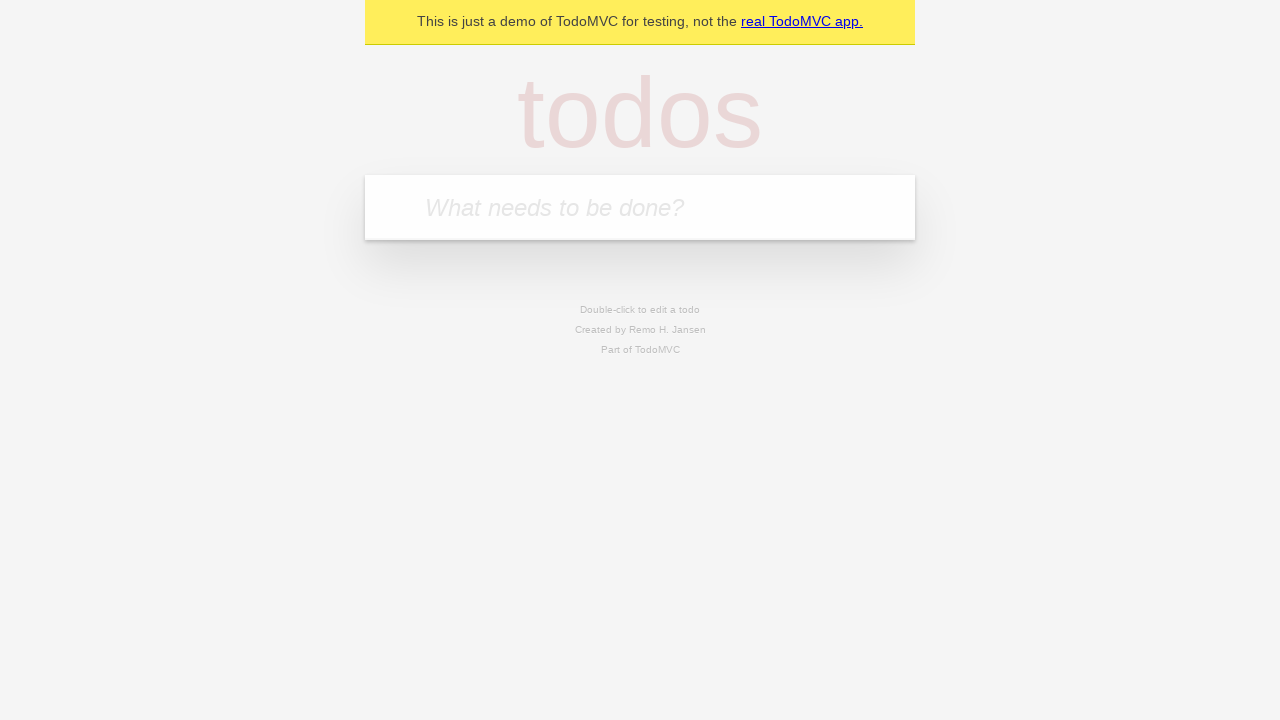

Filled new todo input with 'buy some cheese' on .new-todo
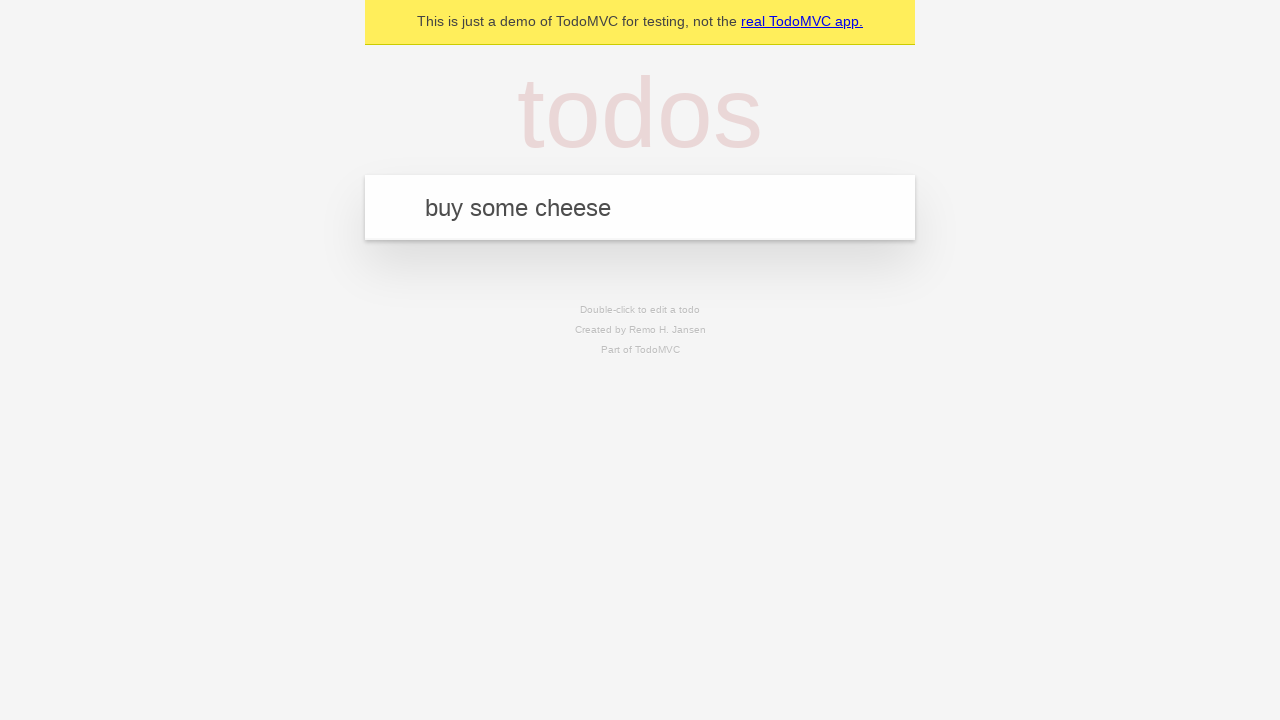

Pressed Enter to add first todo on .new-todo
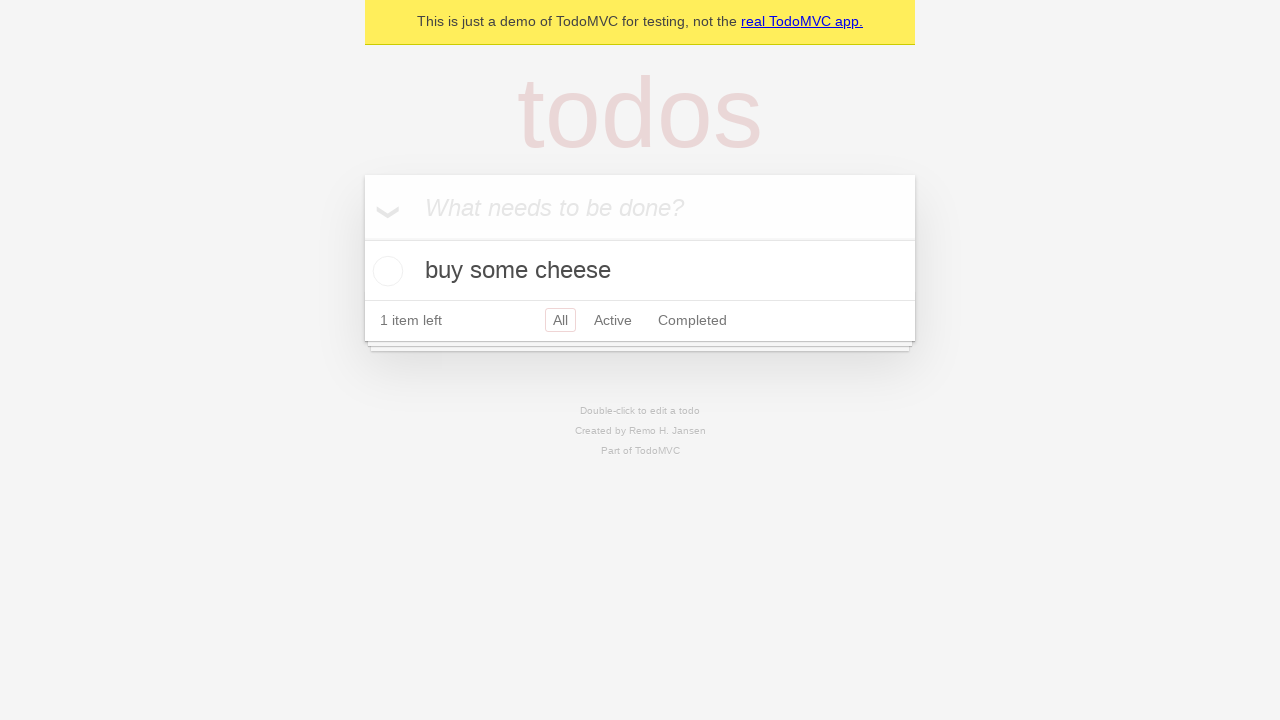

Filled new todo input with 'feed the cat' on .new-todo
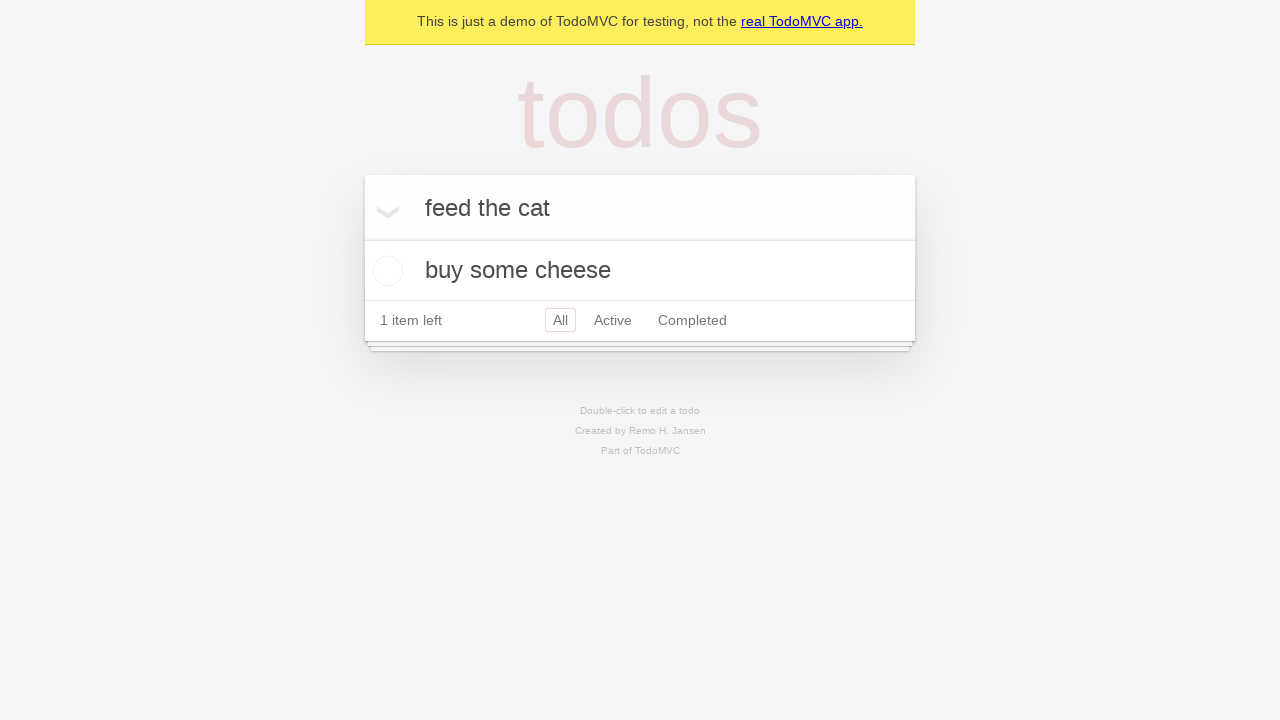

Pressed Enter to add second todo on .new-todo
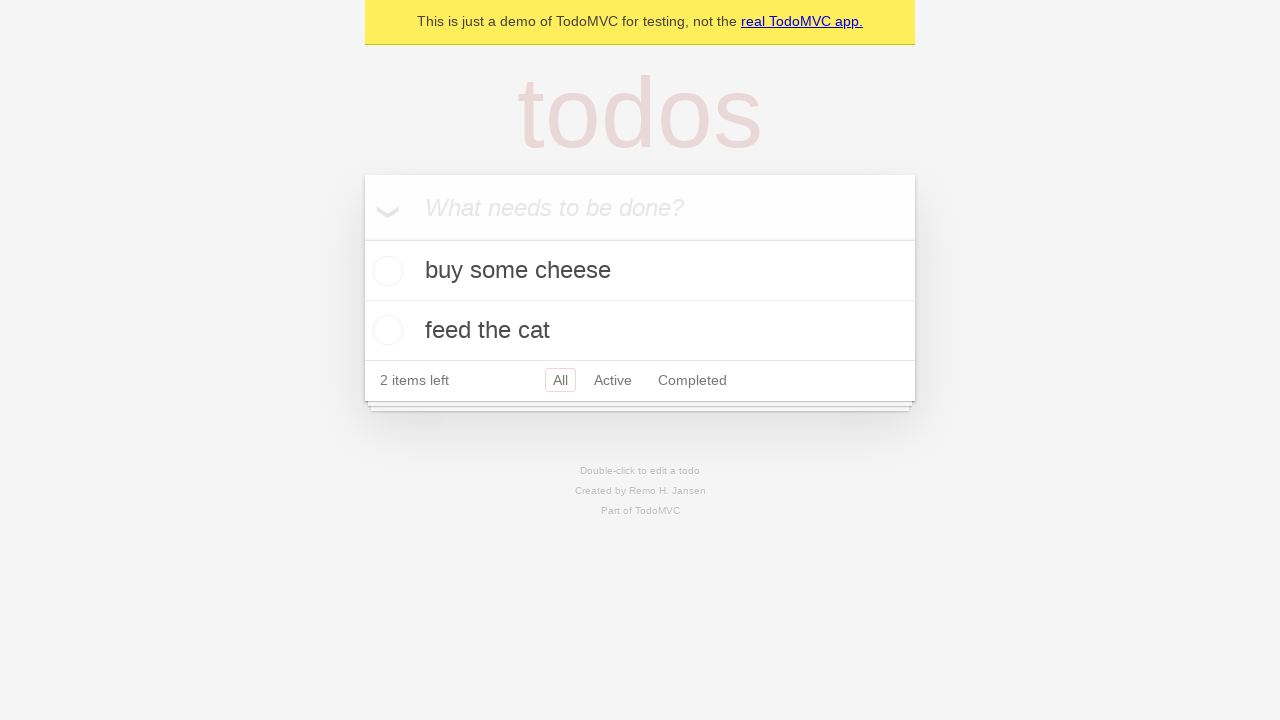

Filled new todo input with 'book a doctors appointment' on .new-todo
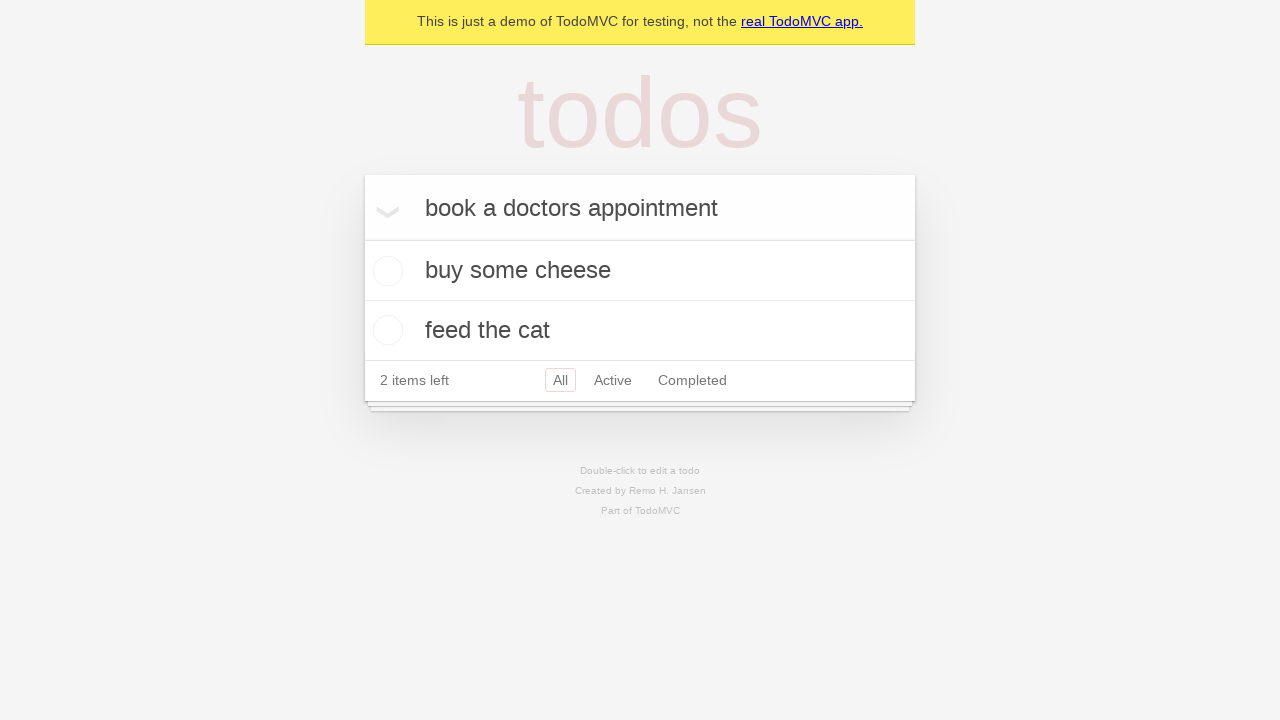

Pressed Enter to add third todo on .new-todo
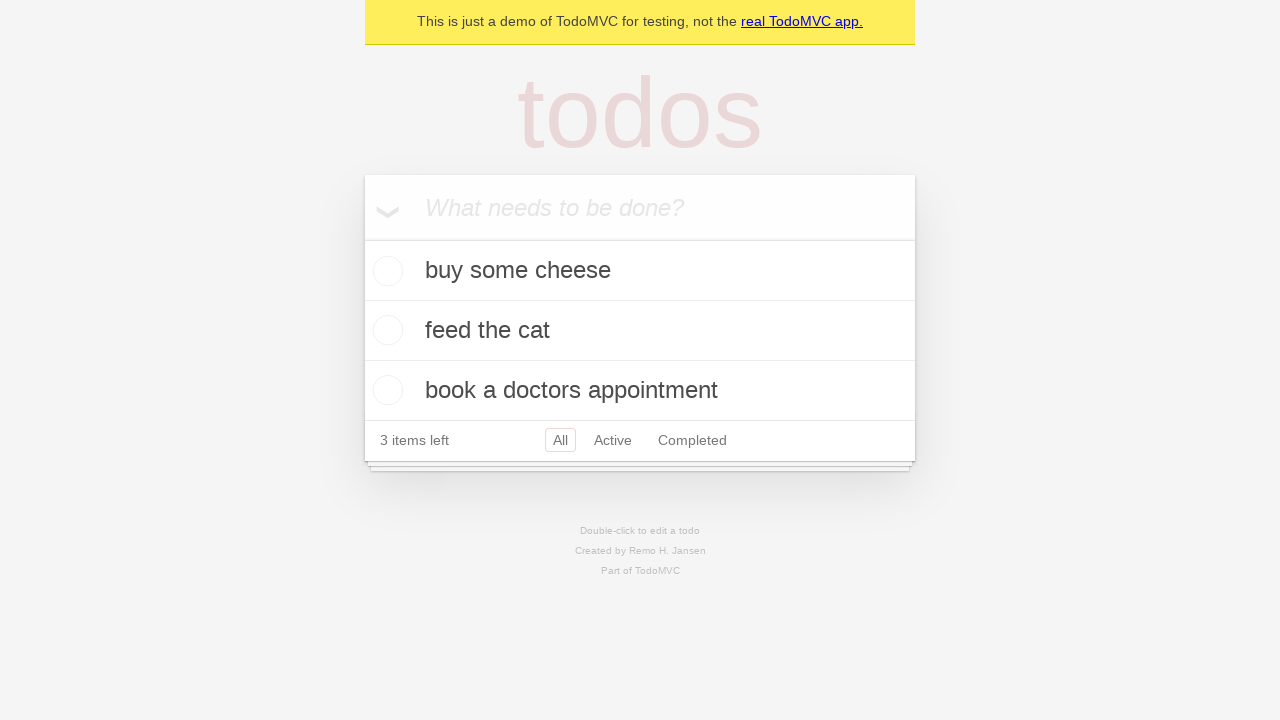

Checked the first todo item at (385, 271) on .todo-list li .toggle >> nth=0
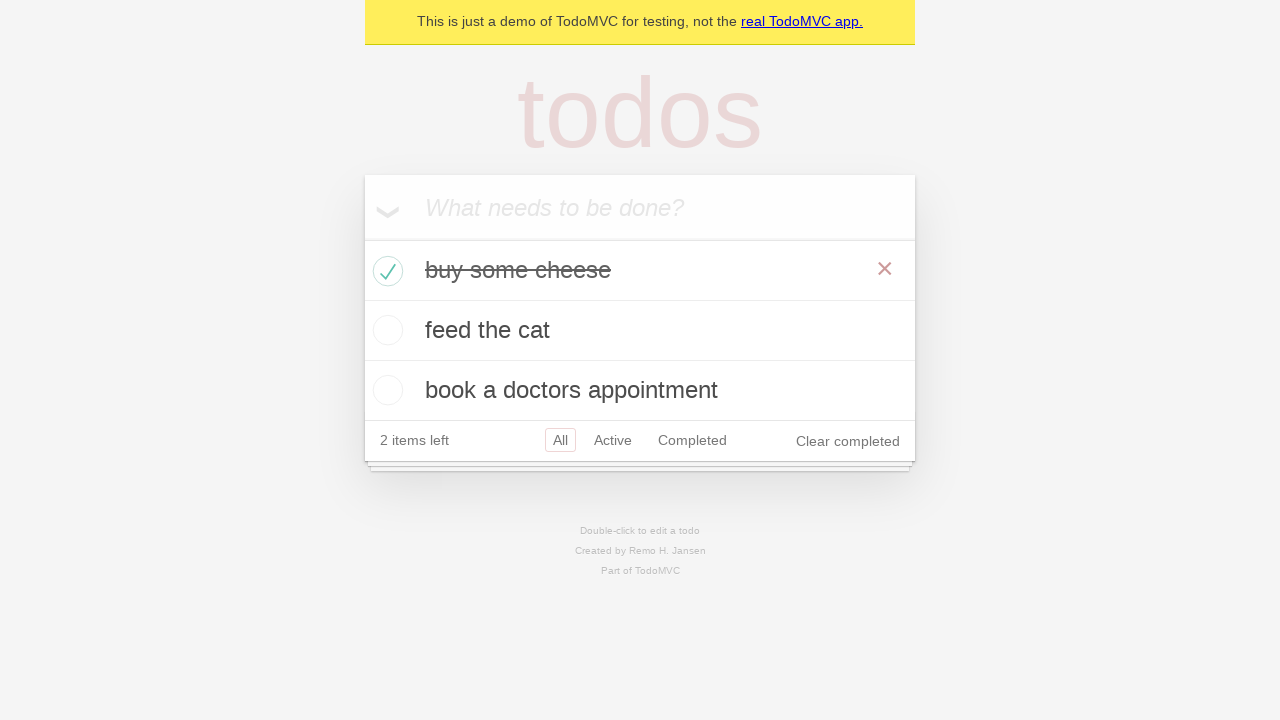

Clicked clear completed button to remove completed todos at (848, 441) on .clear-completed
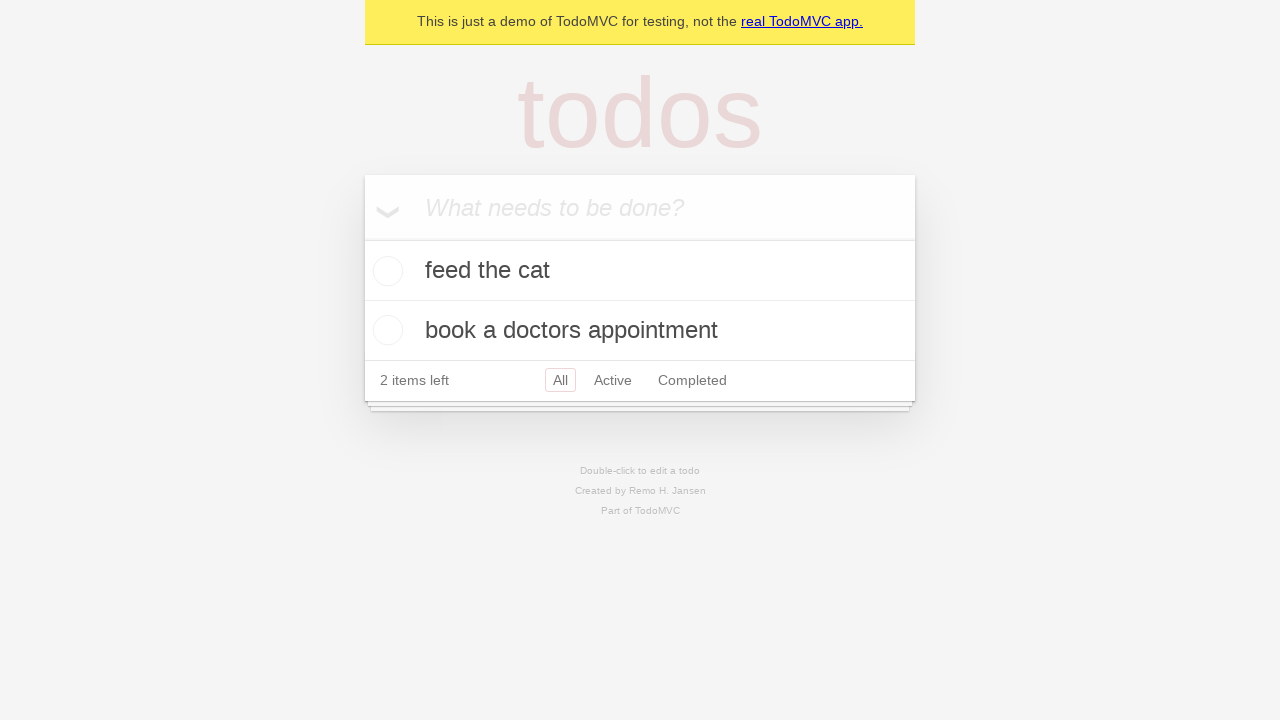

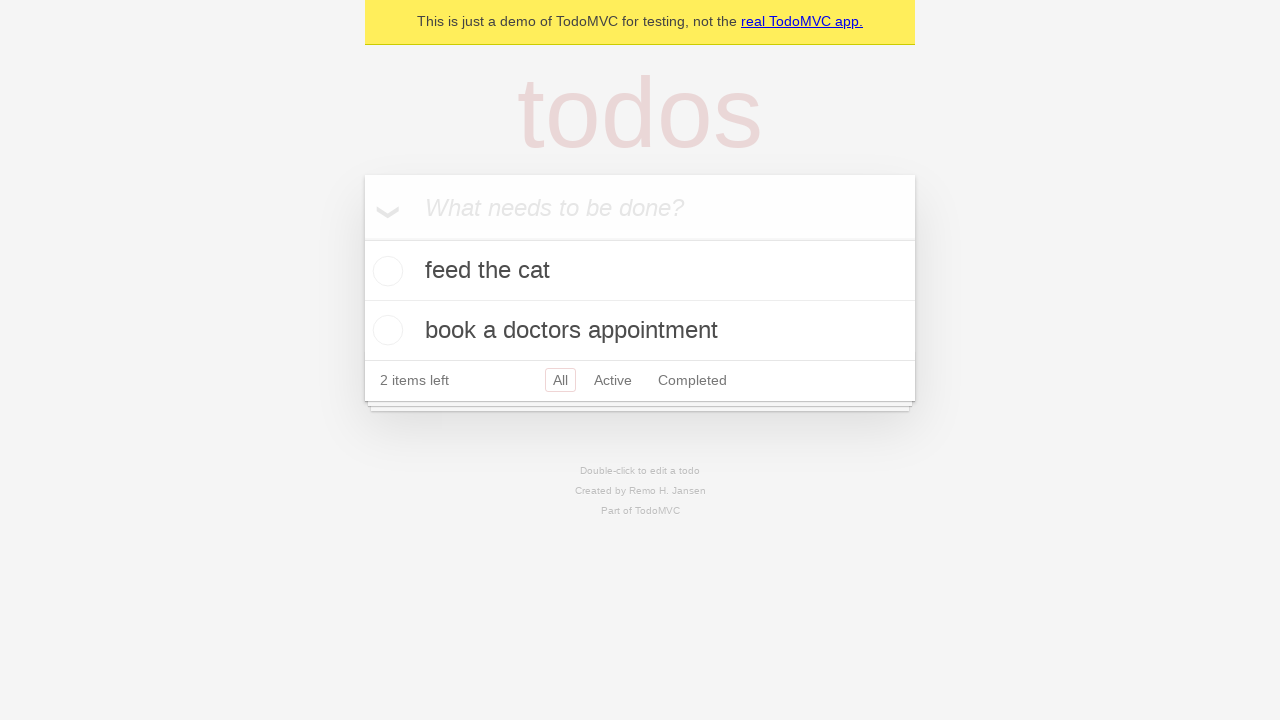